Tests a simple event registration form by filling in full name, email, event date, and additional details fields, then submitting the form and verifying the confirmation message appears.

Starting URL: https://training-support.net/webelements/simple-form

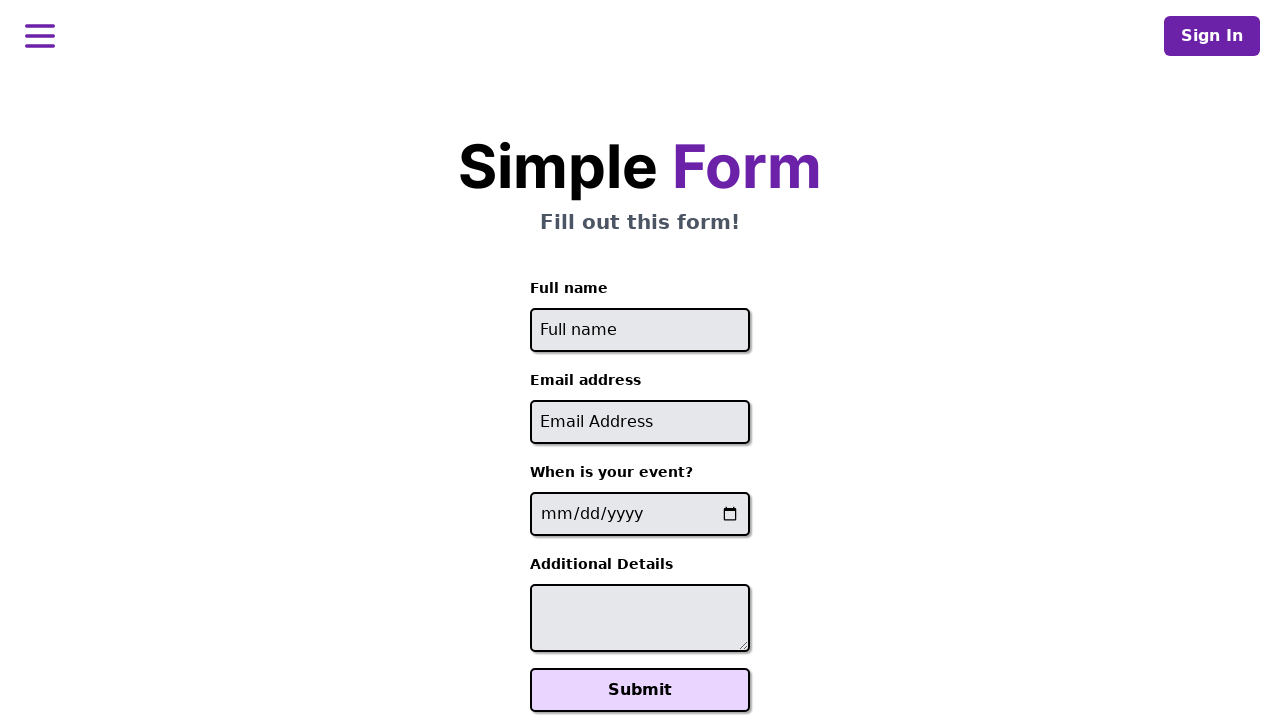

Filled full name field with 'Marcus Chen' on #full-name
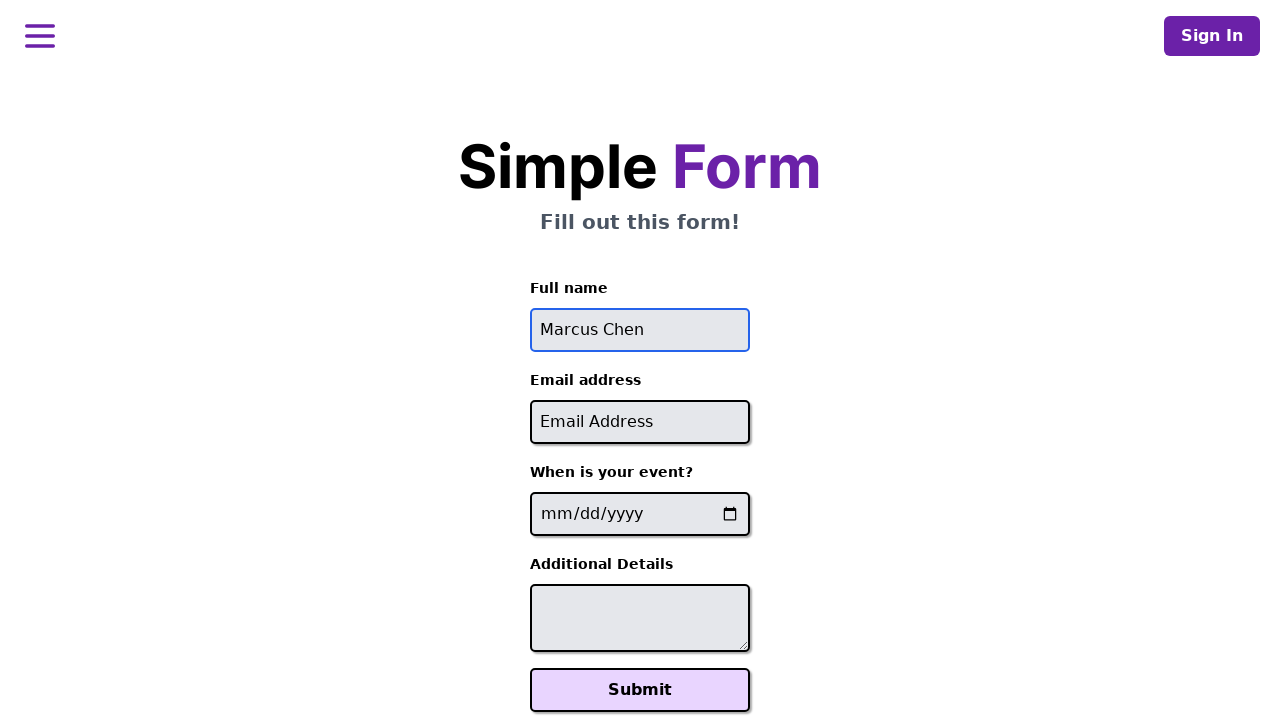

Filled email field with 'marcus.chen@example.com' on #email
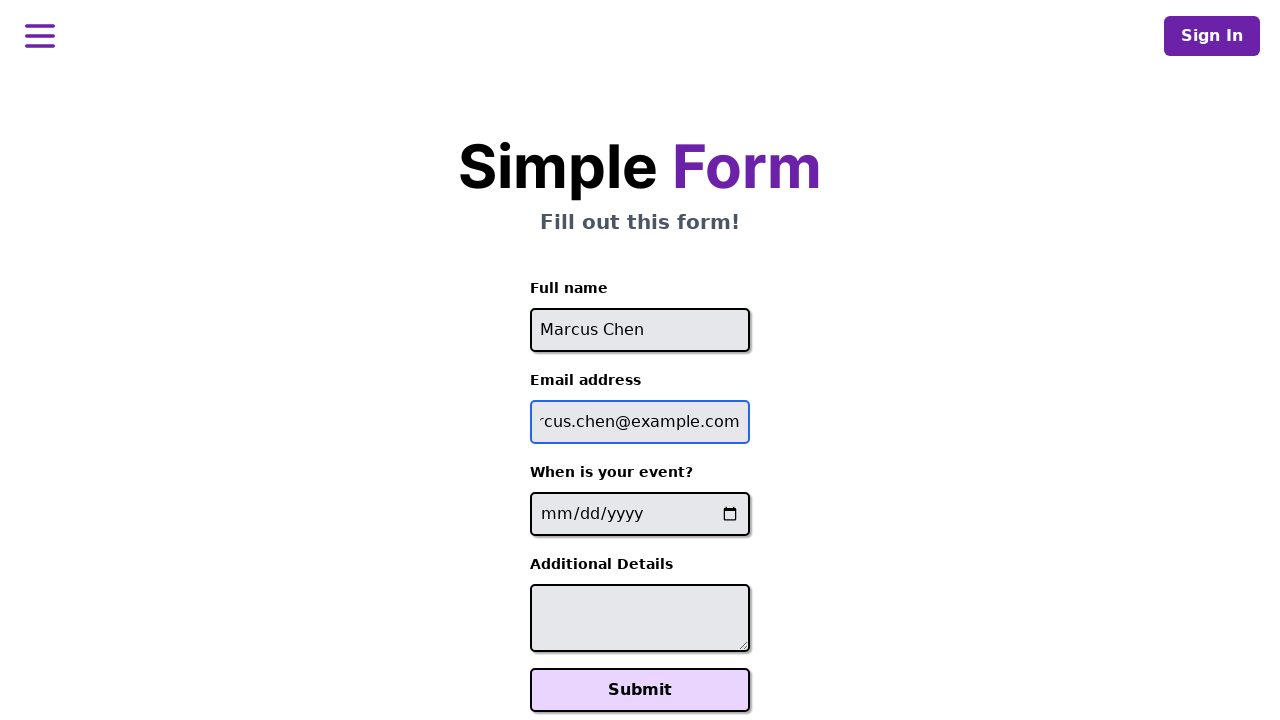

Filled event date field with '2025-03-18' on input[name='event-date']
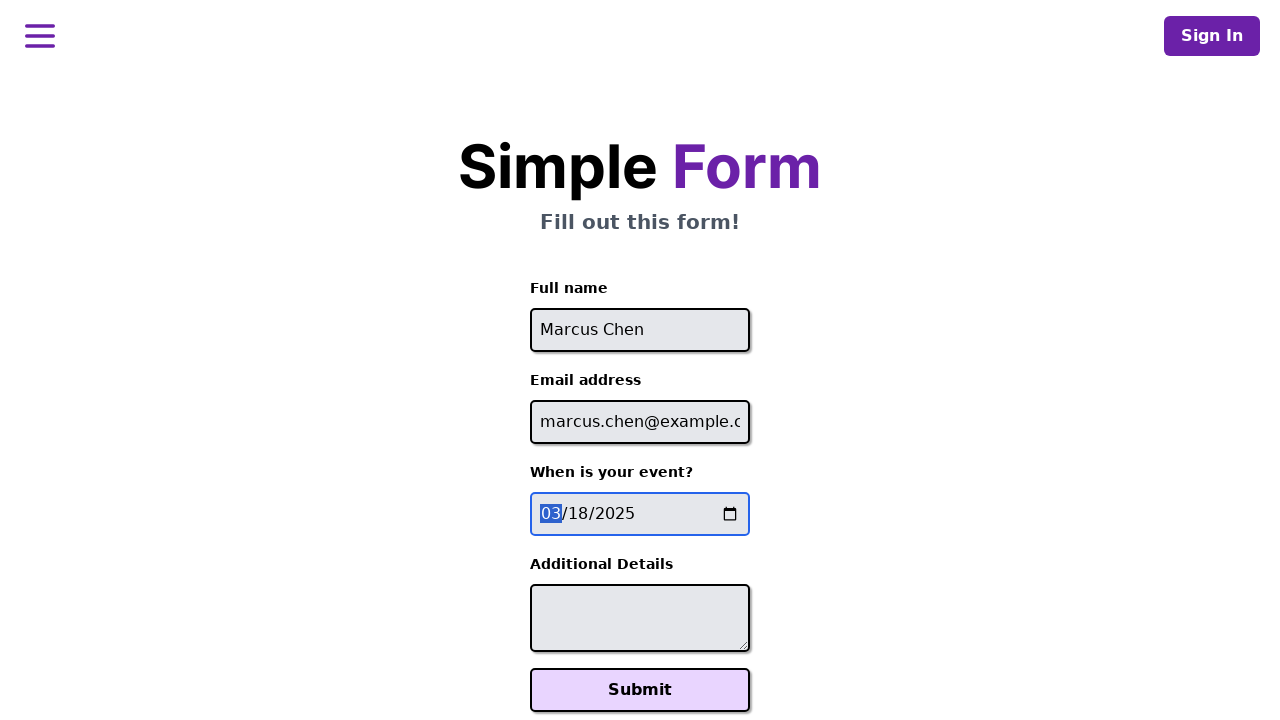

Filled additional details field with 'Annual team meeting' on #additional-details
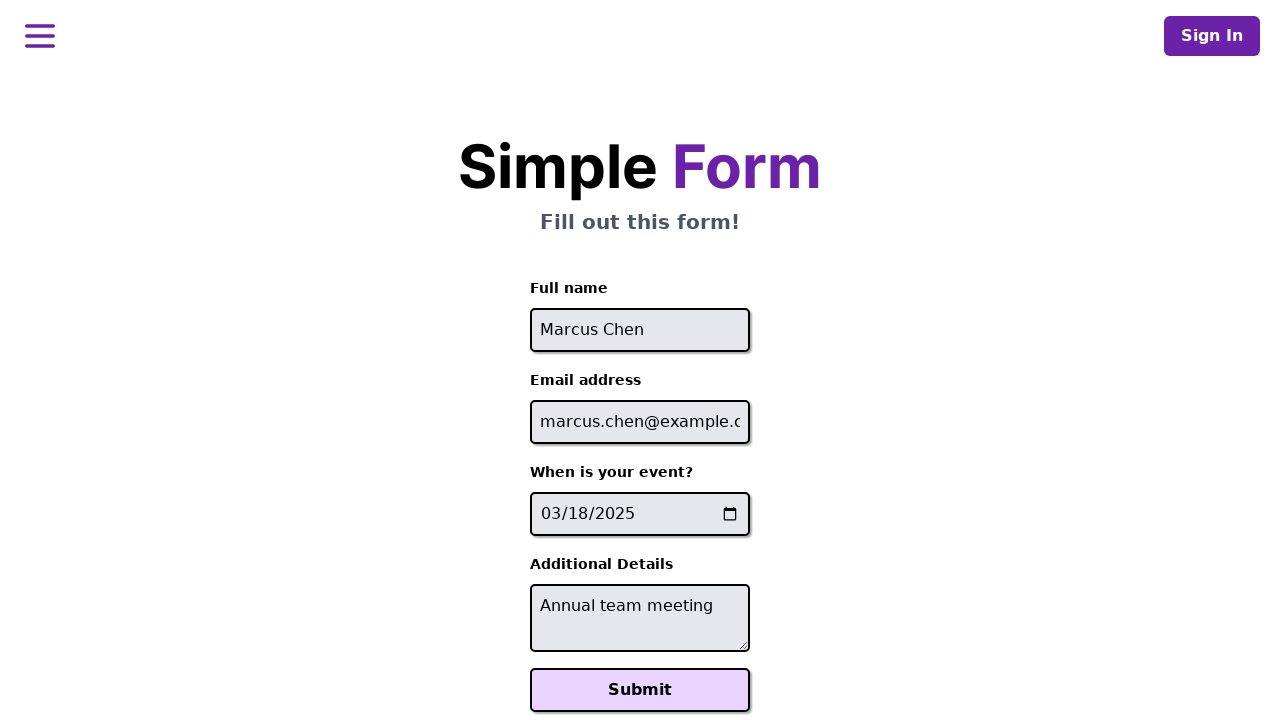

Clicked Submit button at (640, 690) on xpath=//button[text()='Submit']
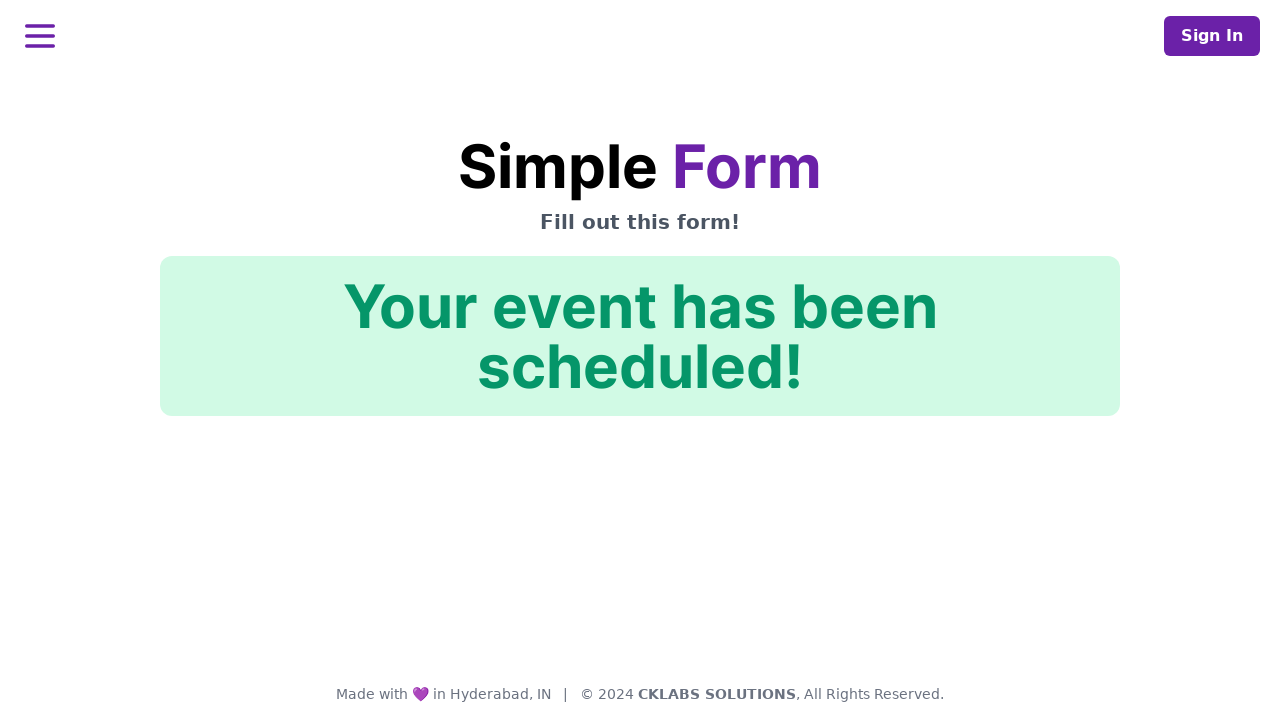

Confirmation message element loaded
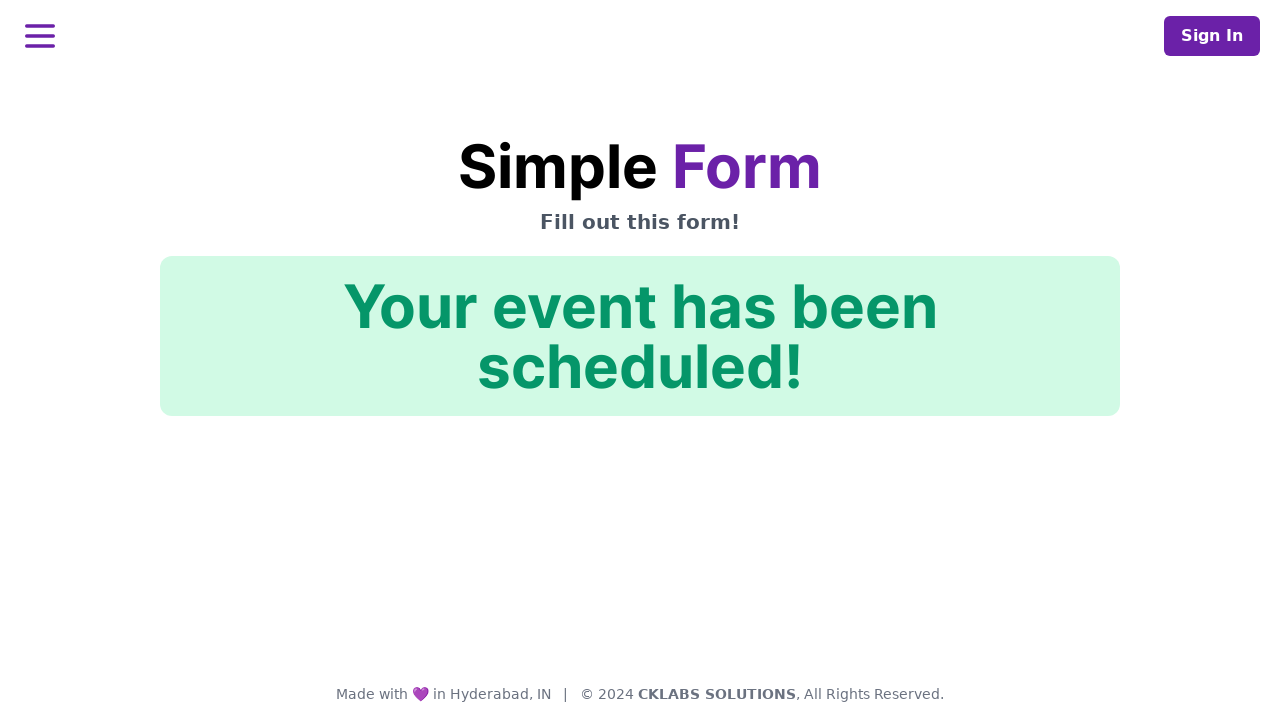

Verified confirmation message: 'Your event has been scheduled!'
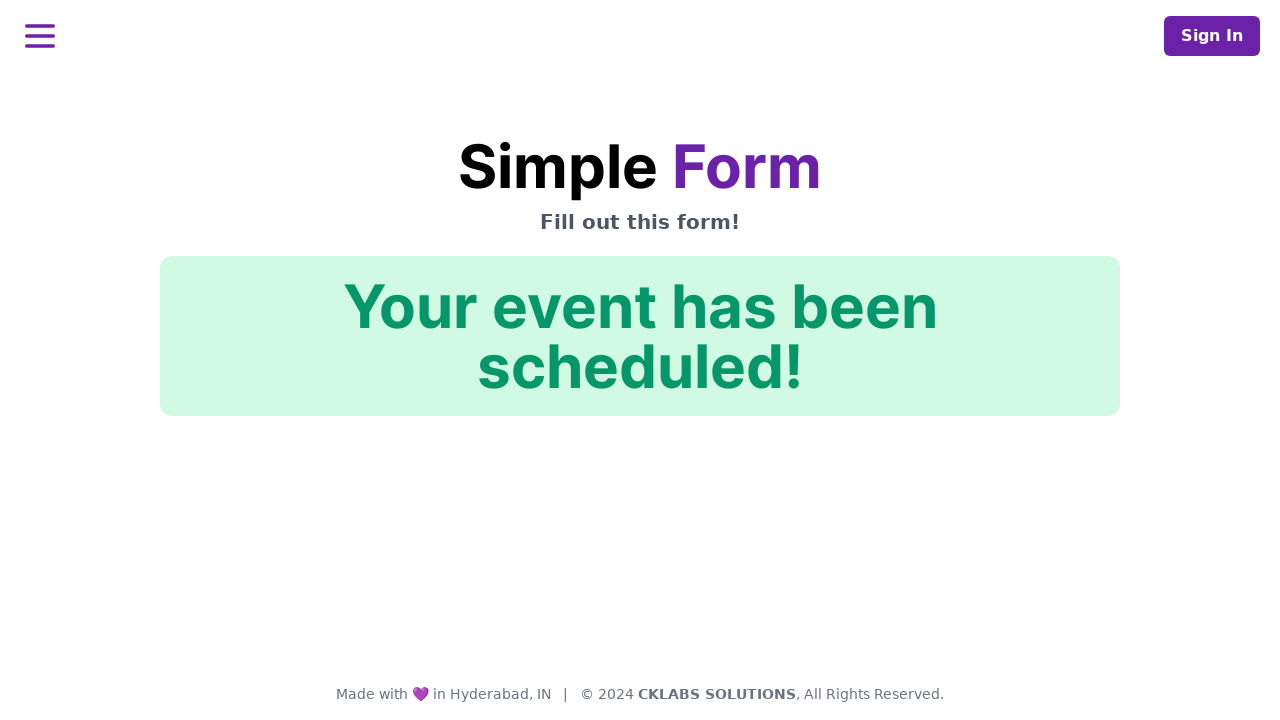

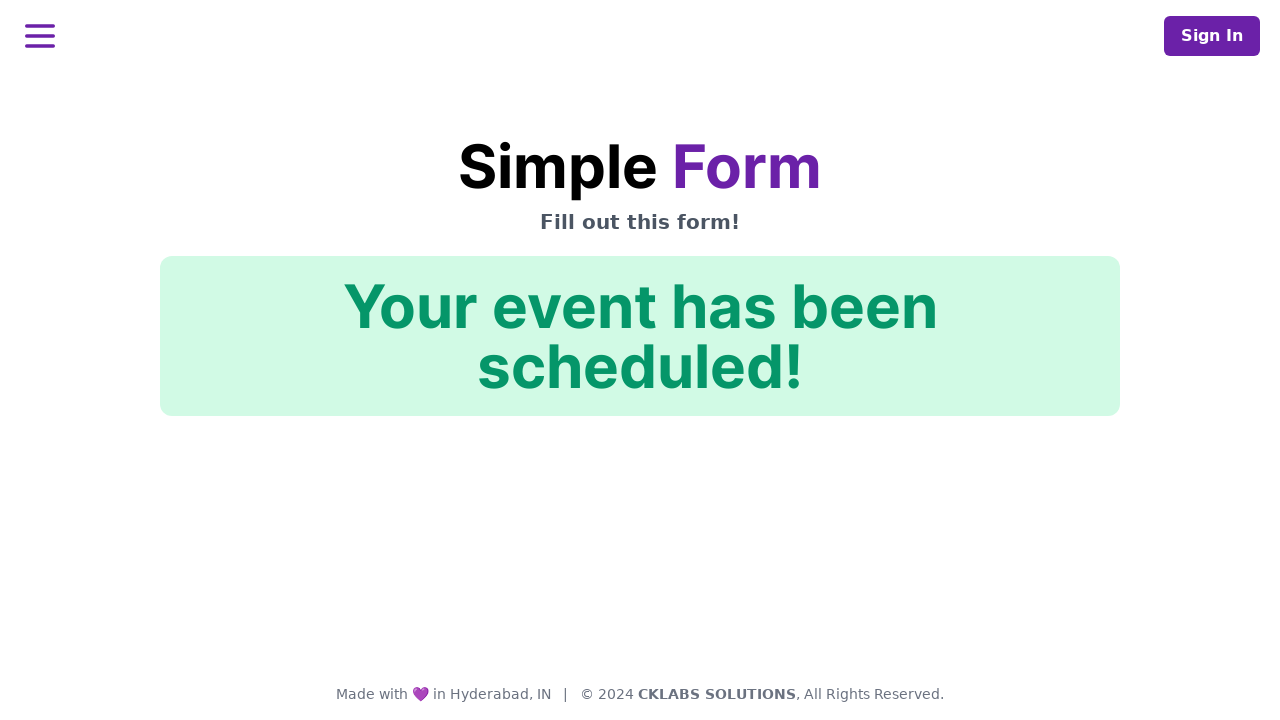